Tests multiple selection dropdown functionality by selecting and deselecting various options from a multi-select dropdown menu

Starting URL: https://letcode.in/dropdowns

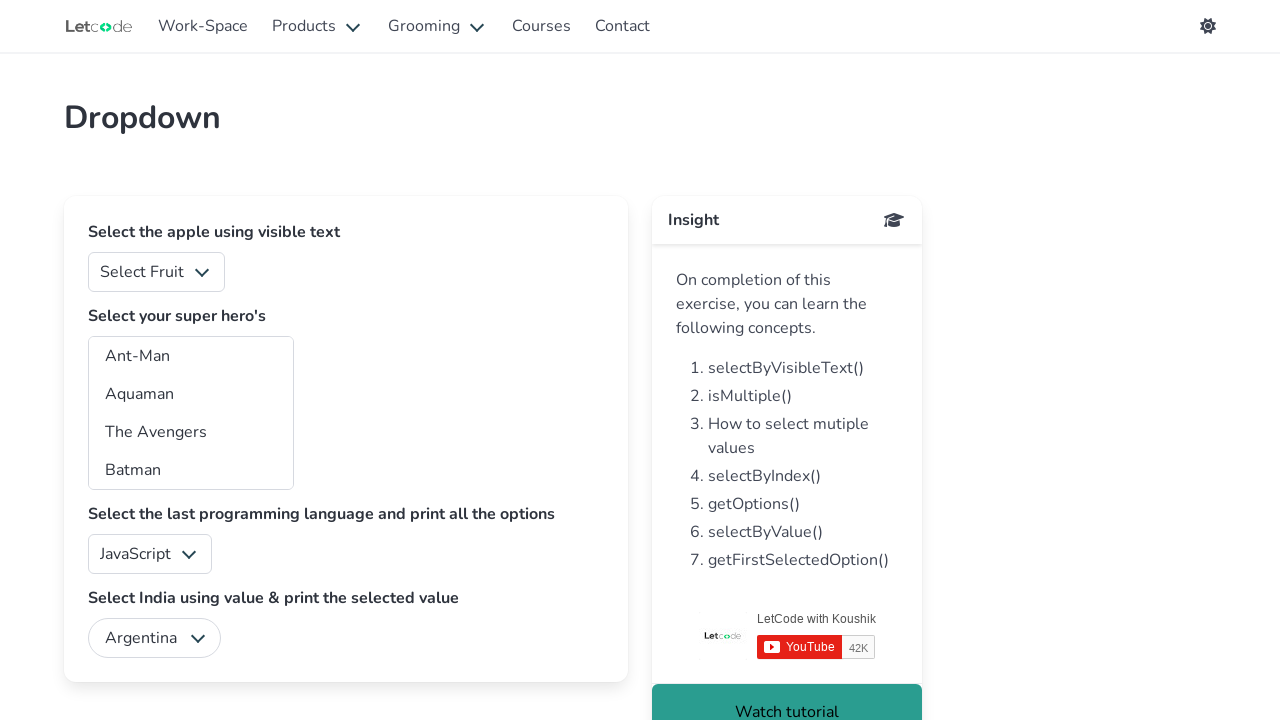

Located the multi-select dropdown element with id 'superheros'
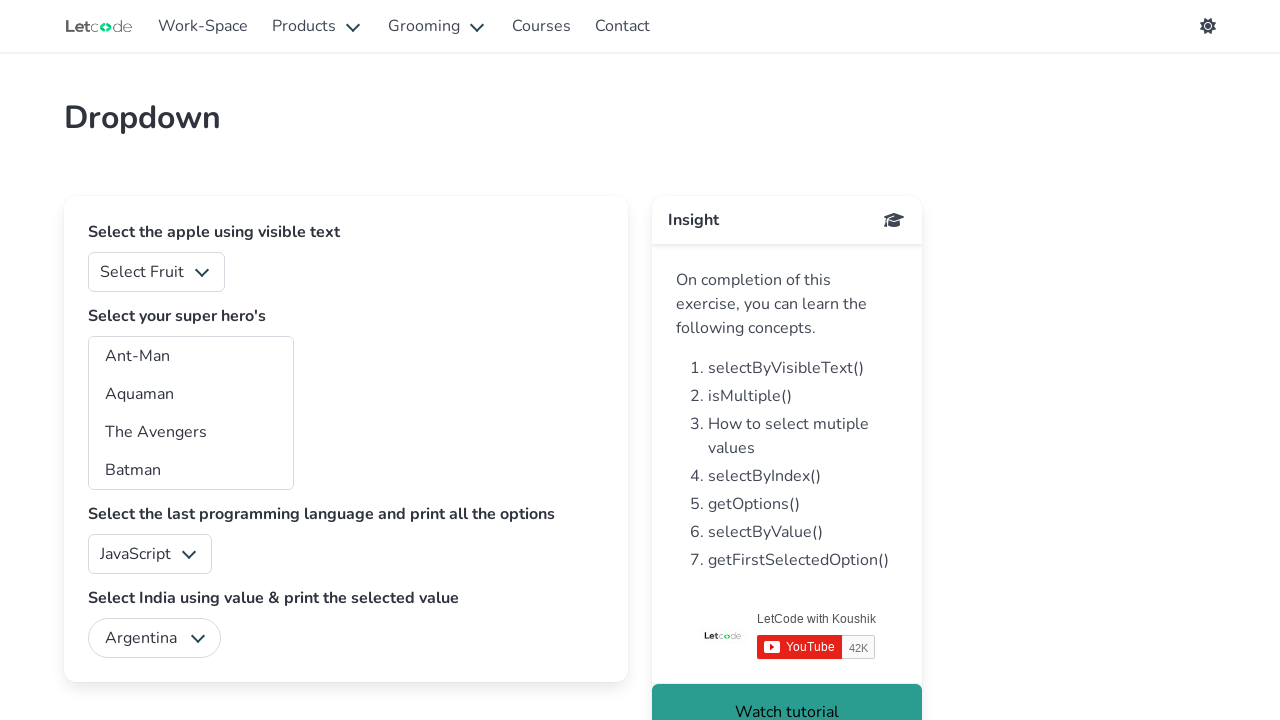

Selected option with value 'am' (Batman) on #superheros
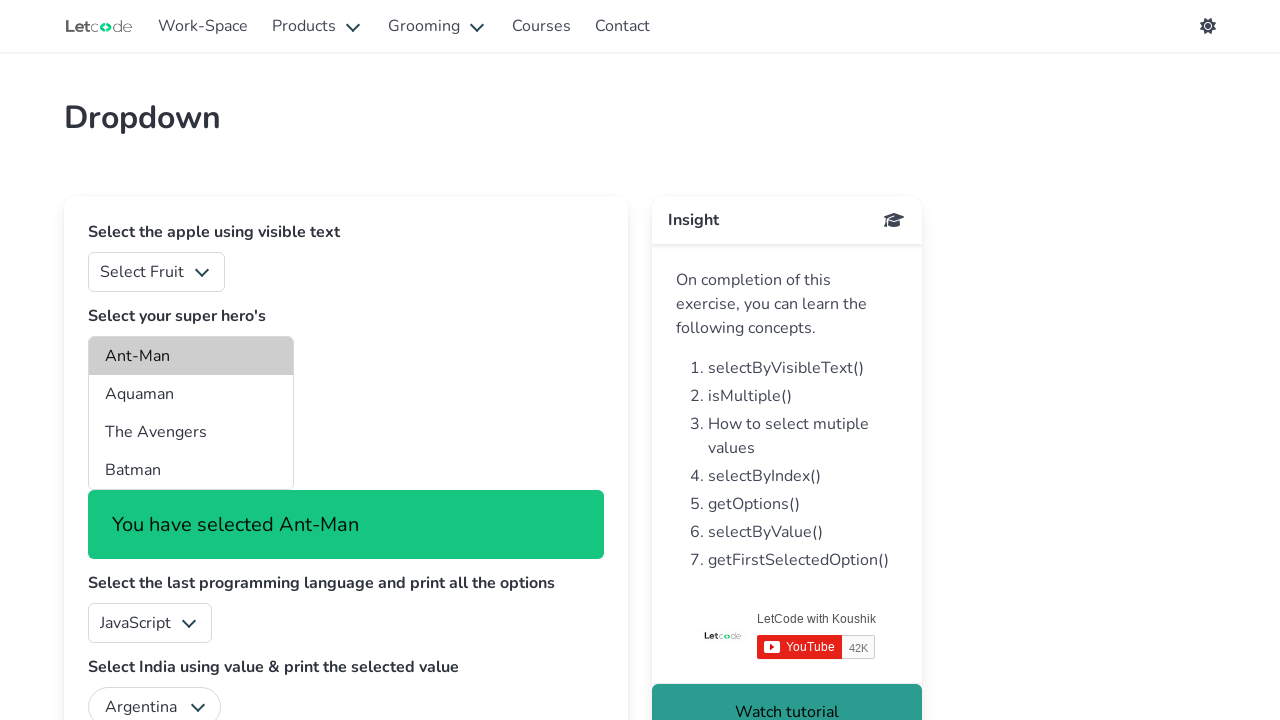

Selected option with label 'Aquaman' on #superheros
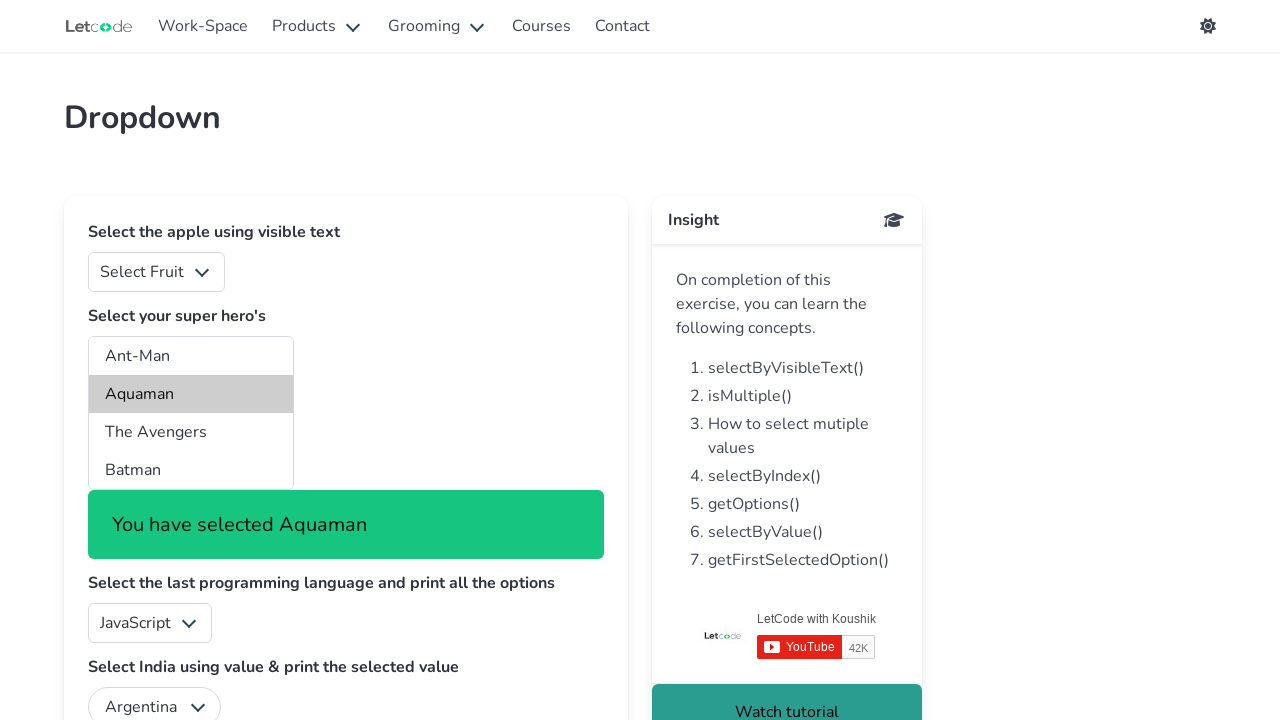

Selected option with value 'ta' (Thor) on #superheros
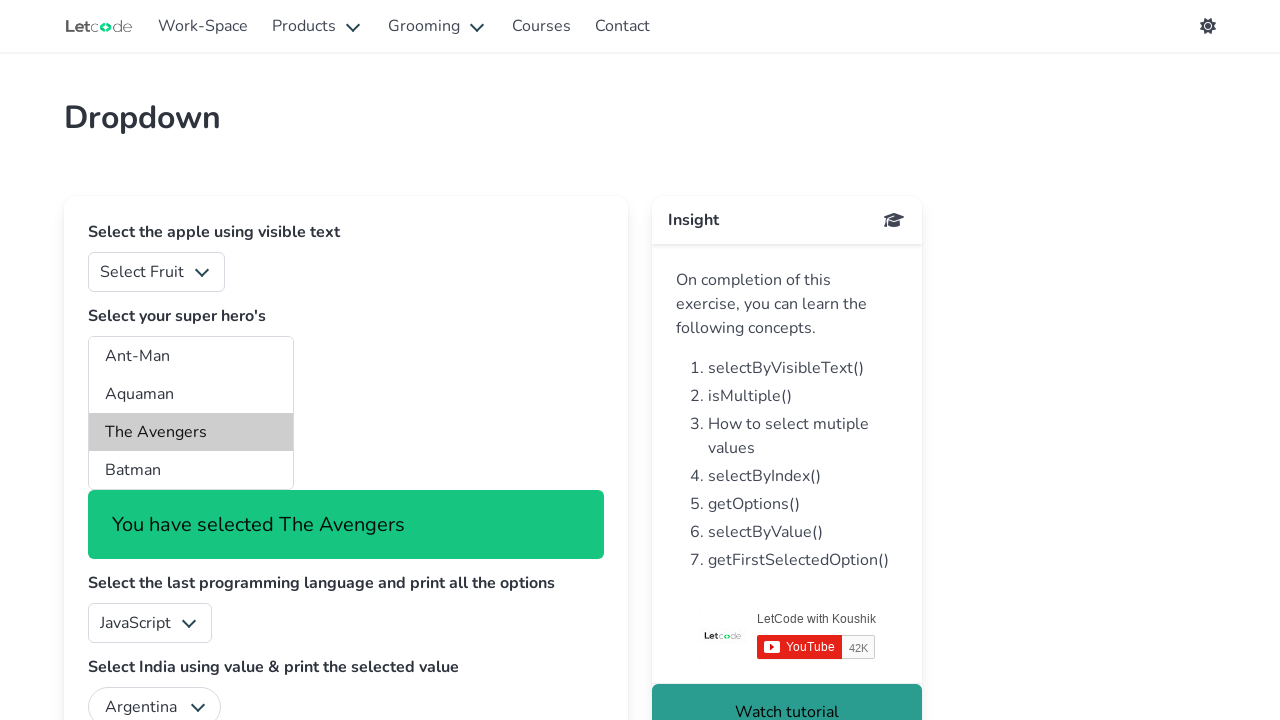

Deselected option with value 'am' (Batman) using JavaScript
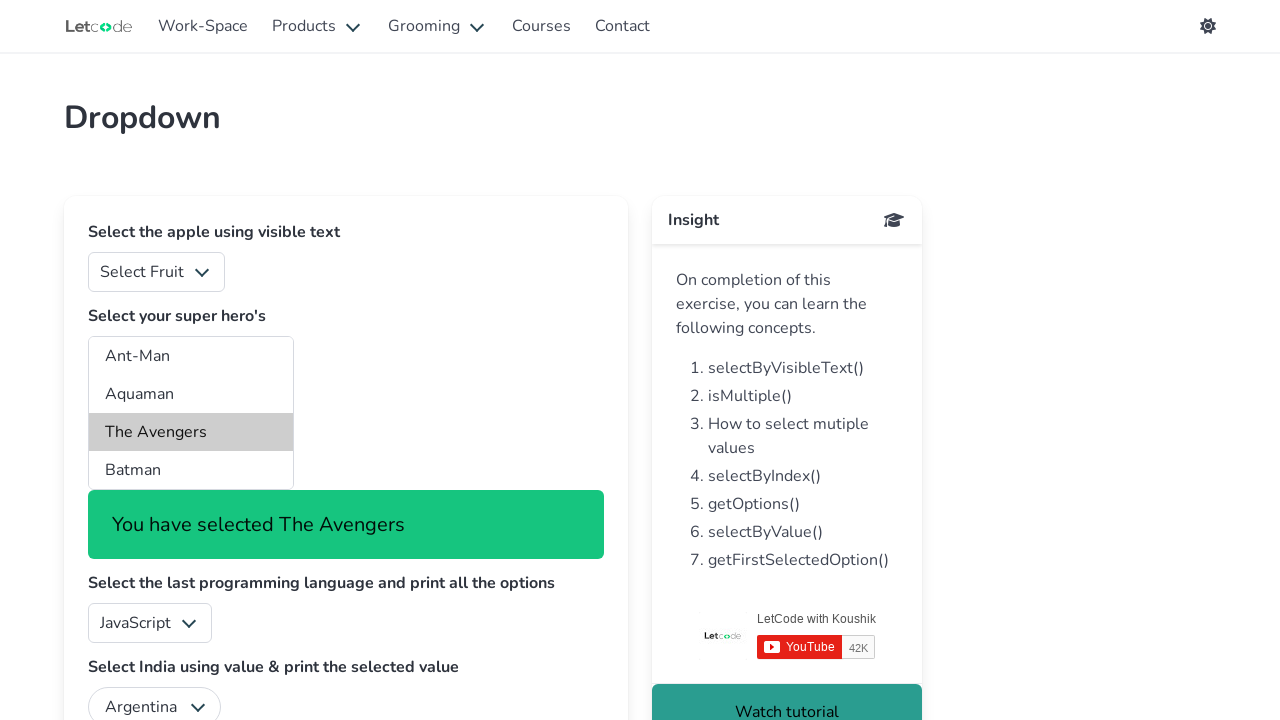

Retrieved all dropdown options
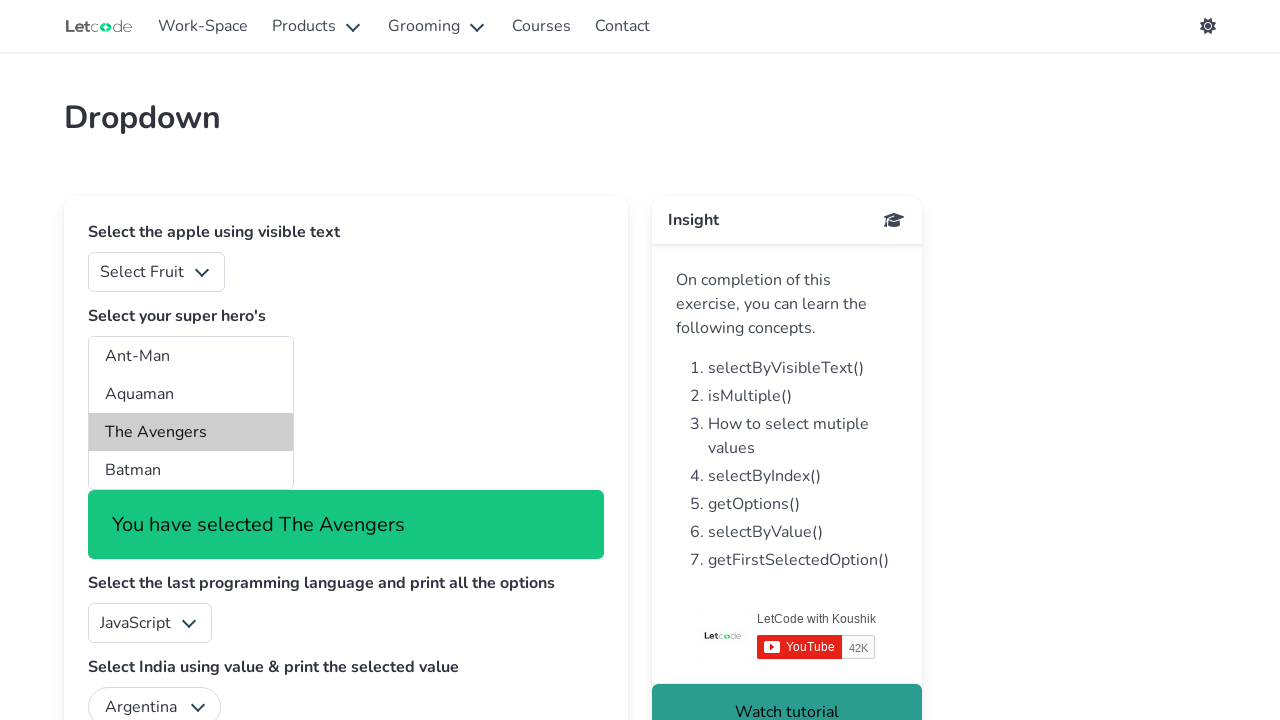

Retrieved all currently selected option values
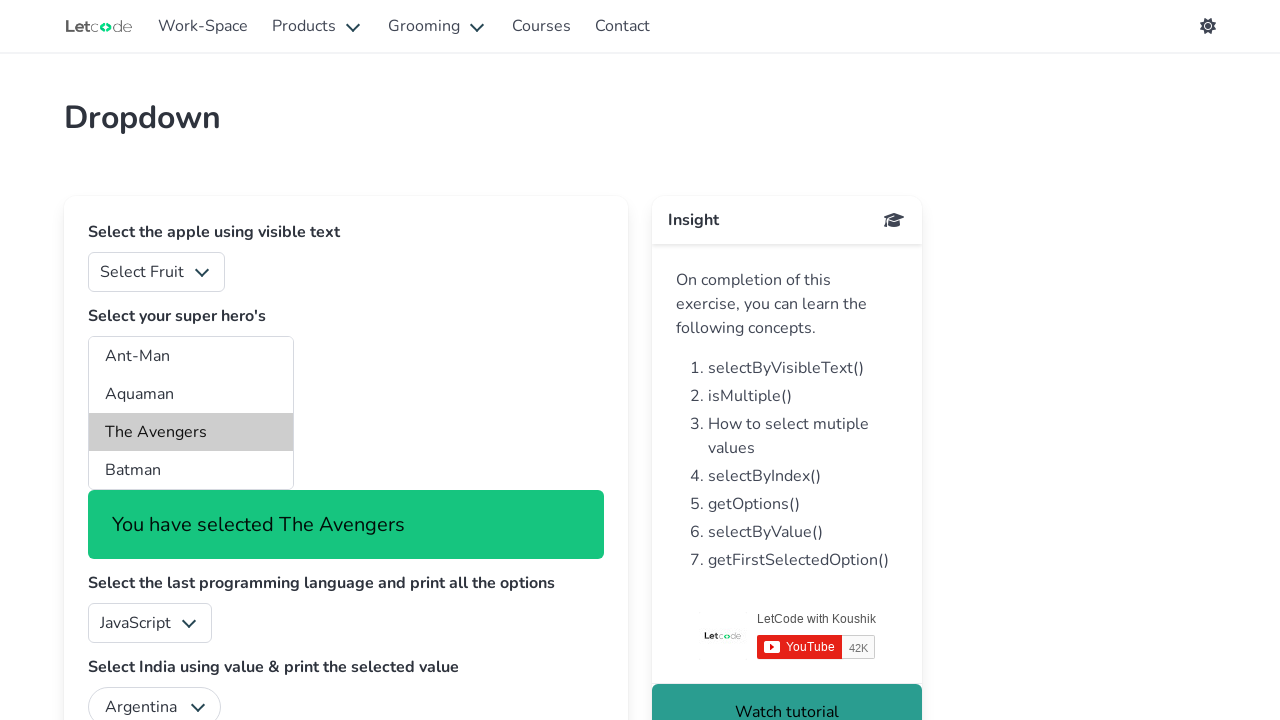

Retrieved the first selected option
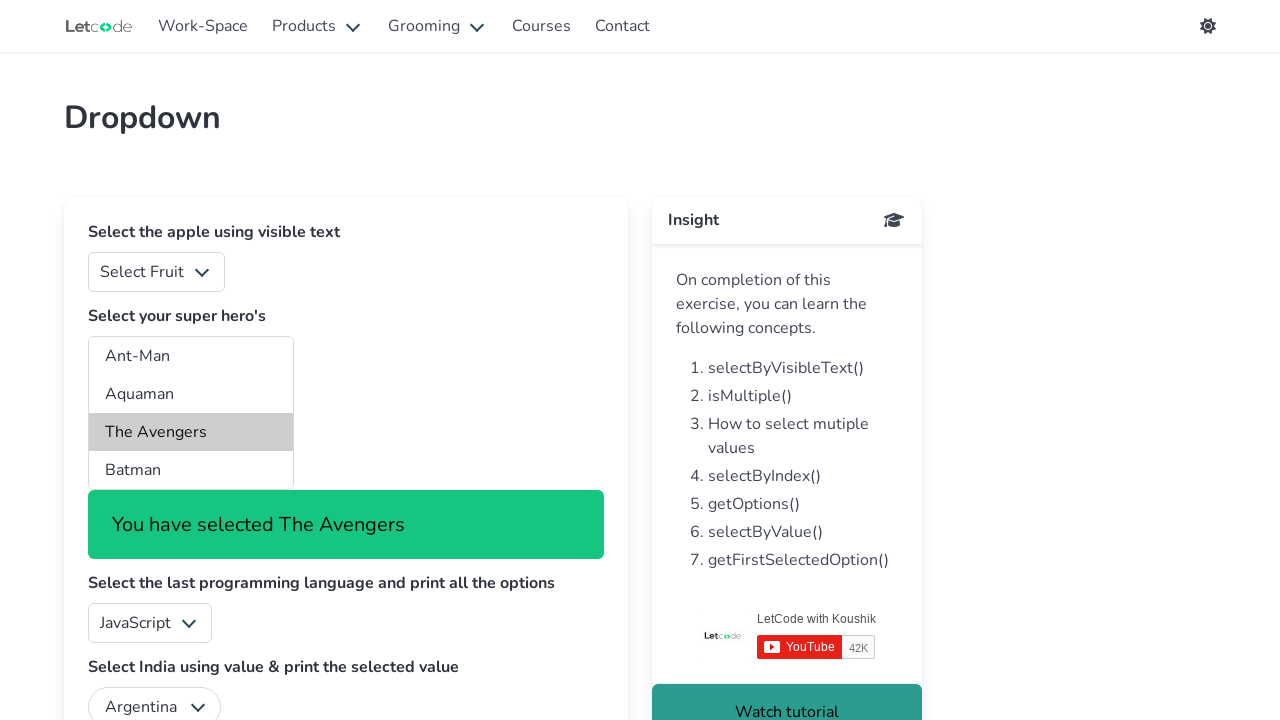

Deselected all options from the multi-select dropdown
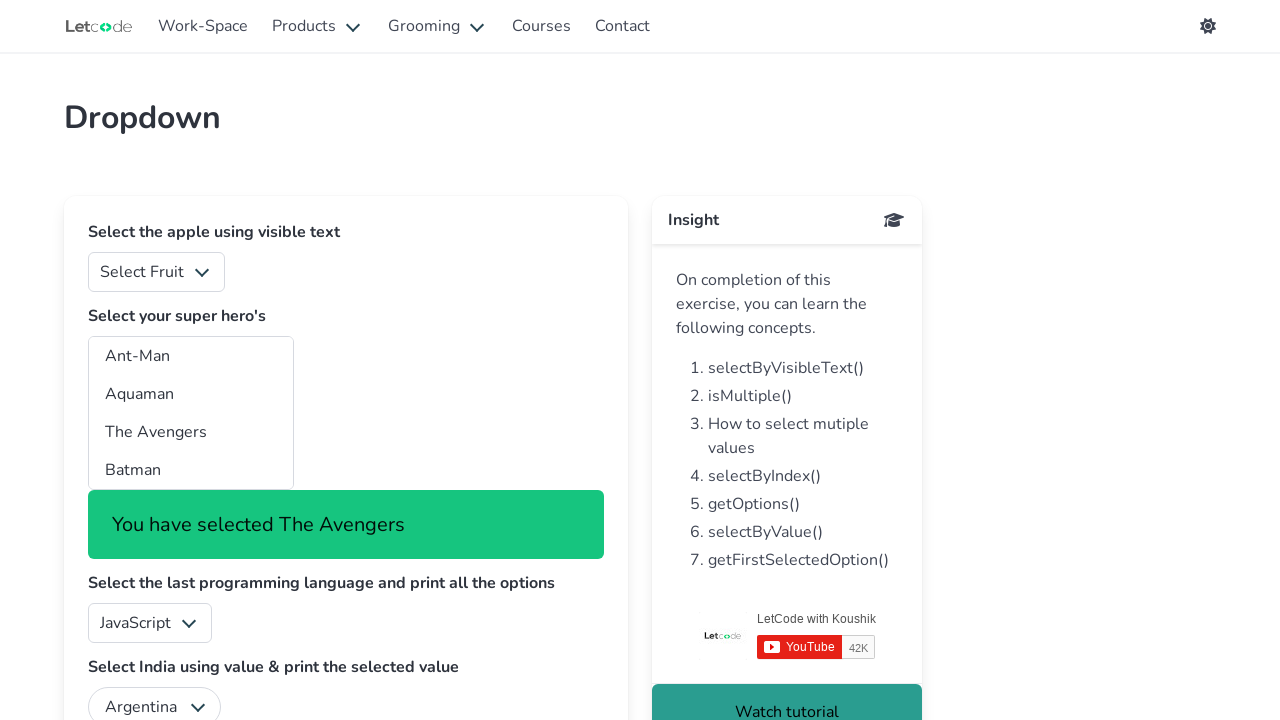

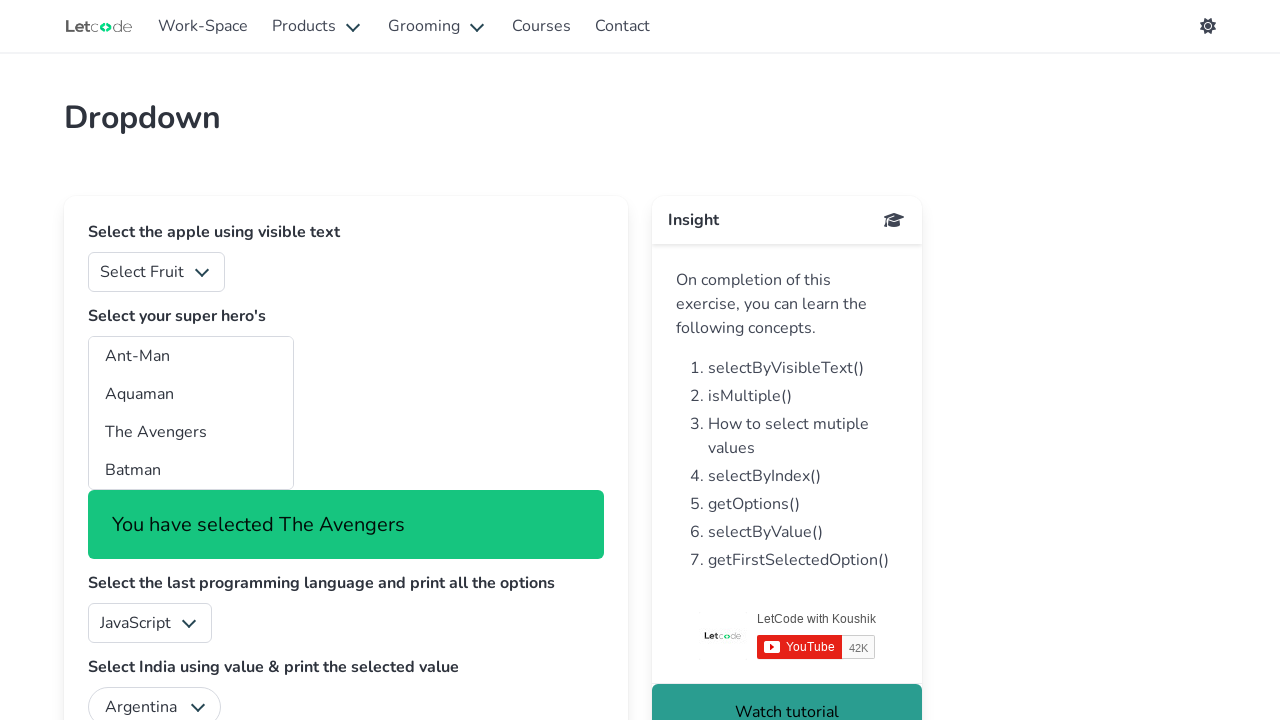